Tests various mouse and keyboard interactions including clicking, typing with shift key, double-clicking, and right-clicking on elements

Starting URL: https://rahulshettyacademy.com/AutomationPractice/

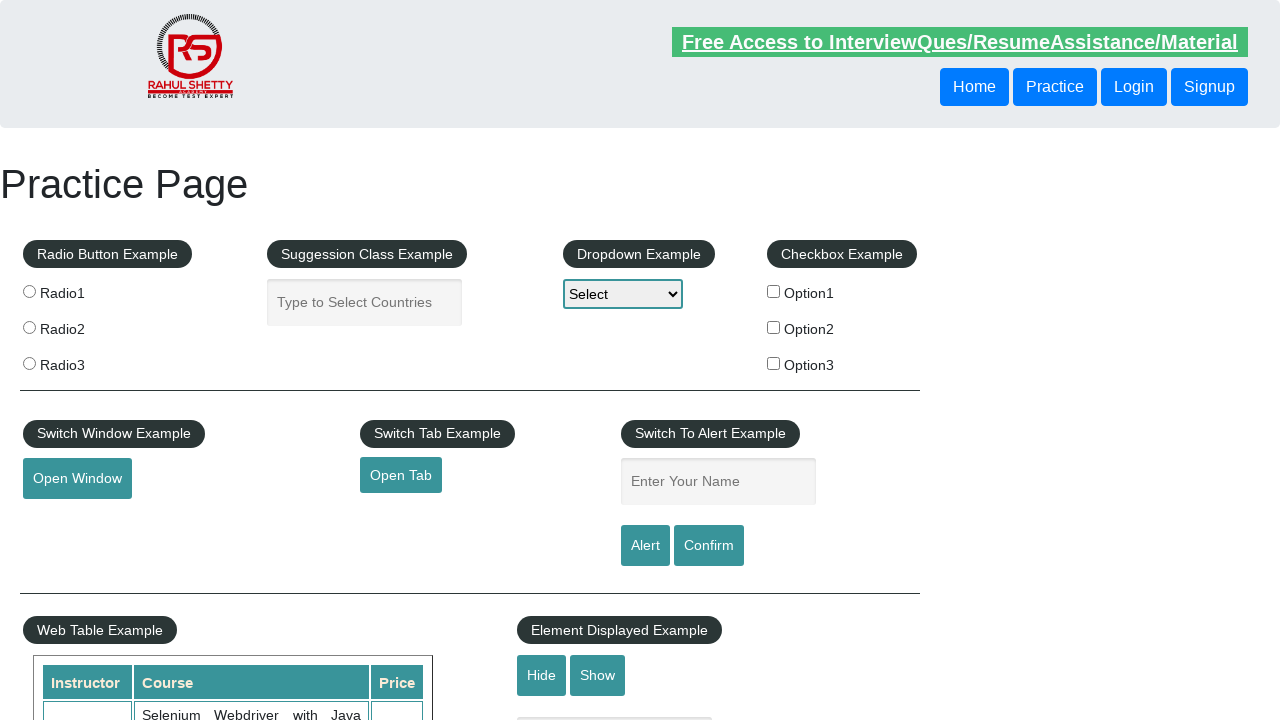

Clicked on the autocomplete field at (365, 302) on #autocomplete
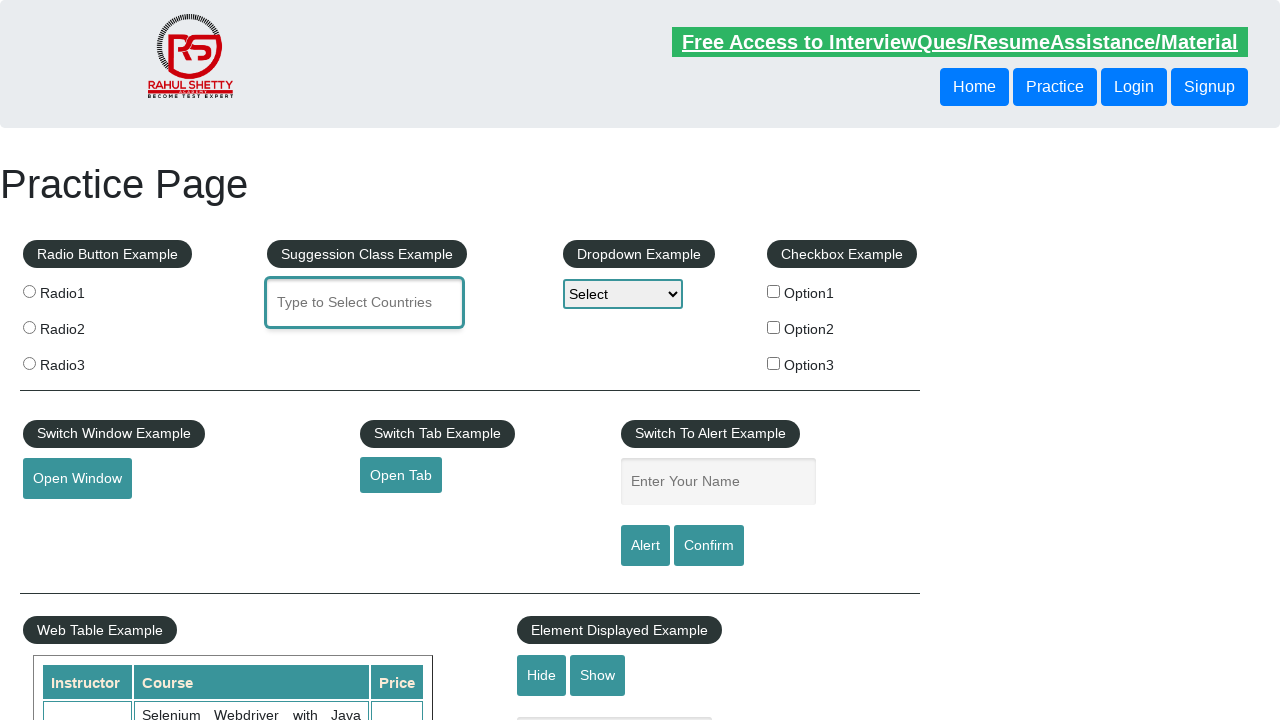

Pressed Shift key down
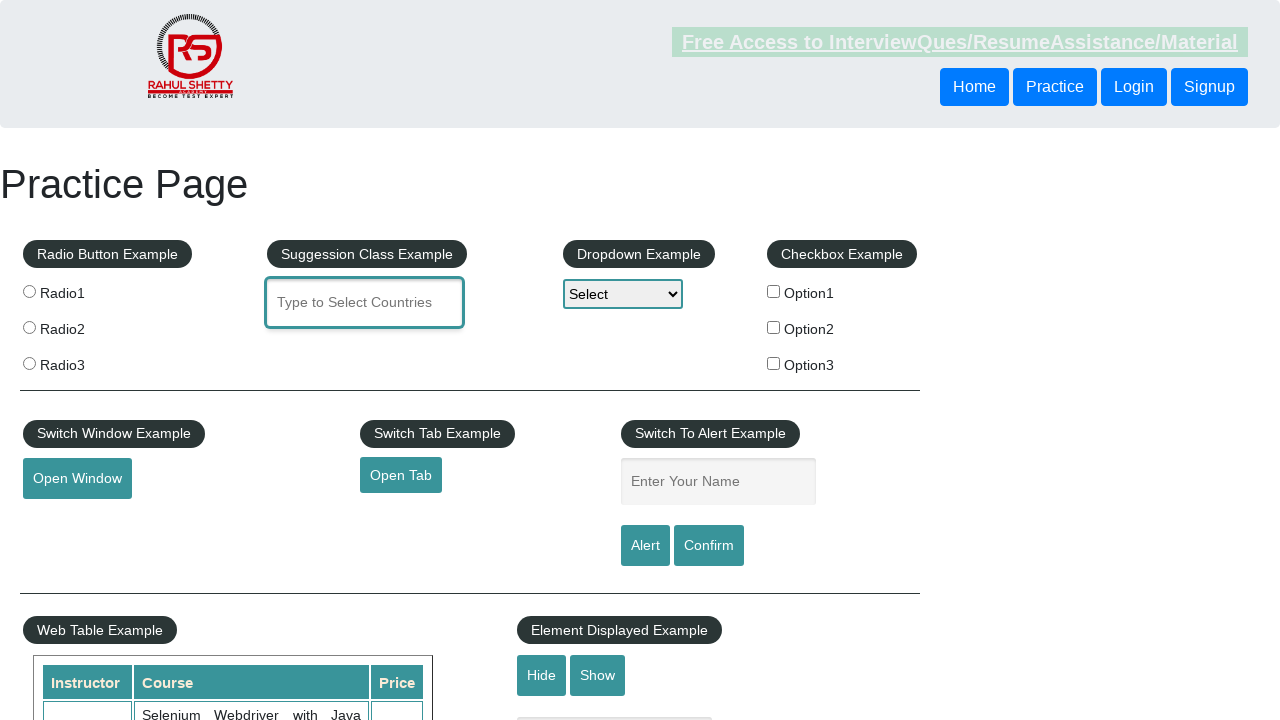

Typed 'nepal' with Shift key held (uppercase) on #autocomplete
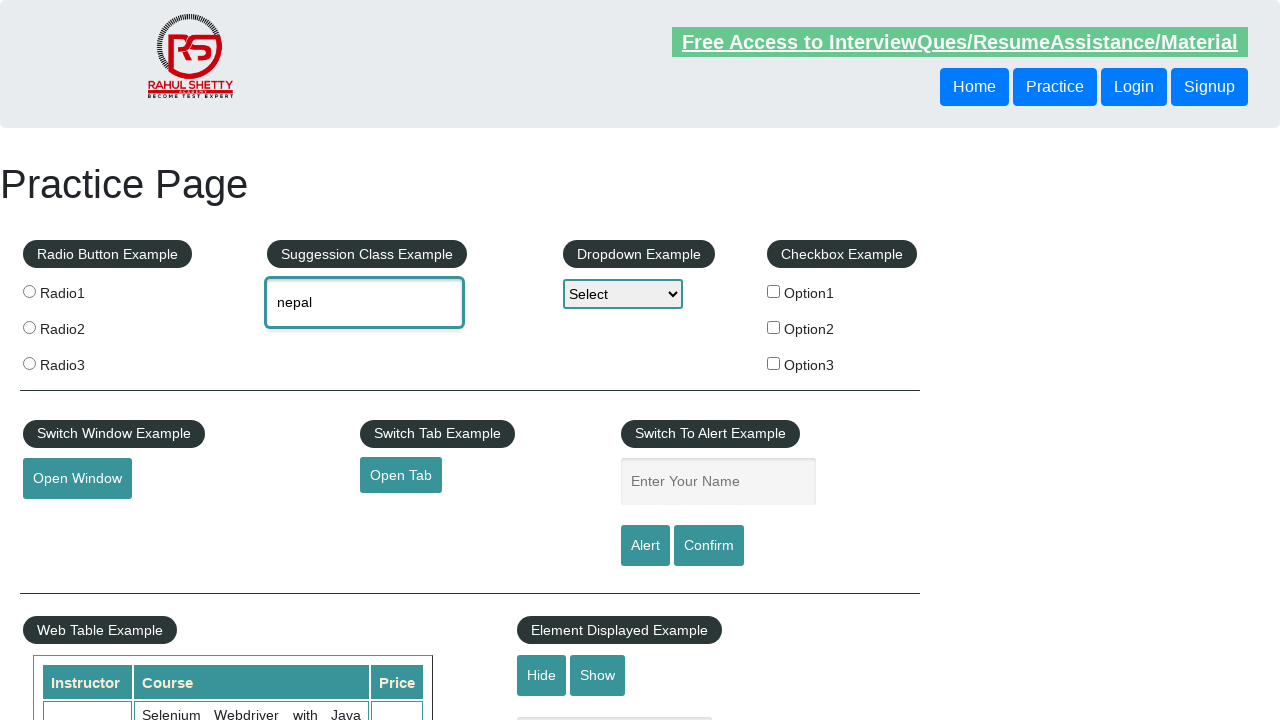

Released Shift key
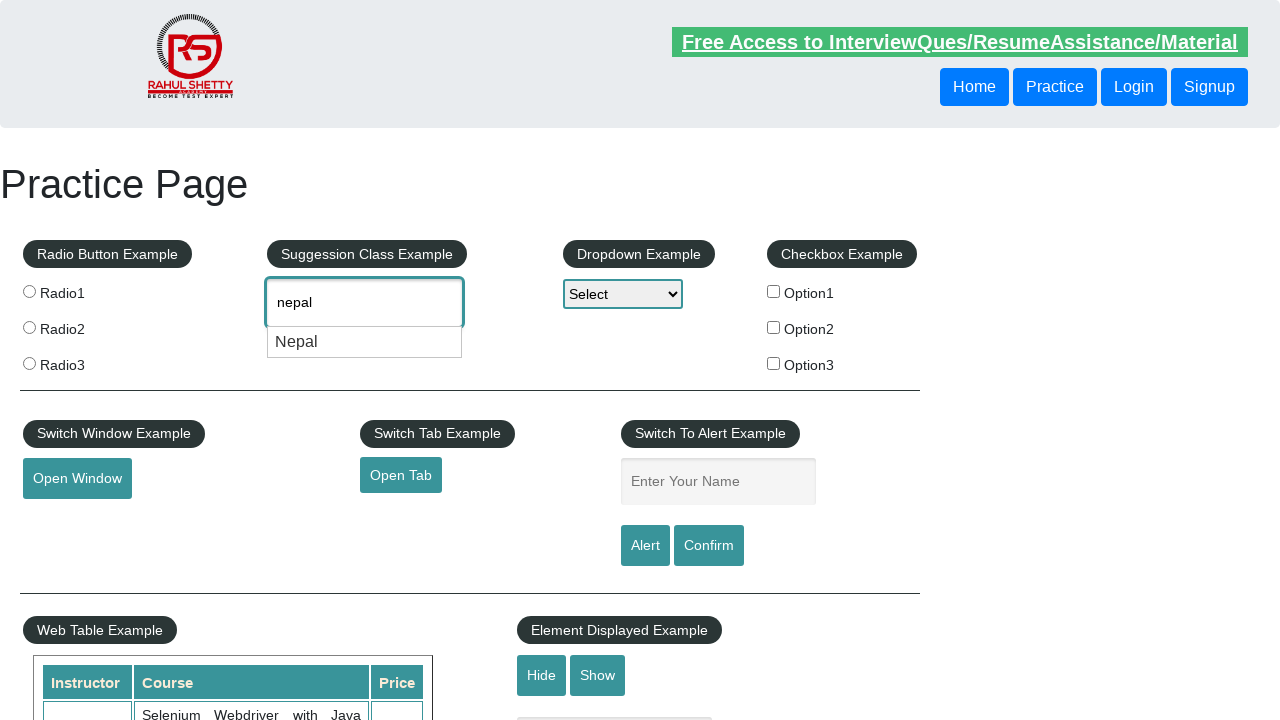

Double-clicked on autocomplete field to select text at (365, 302) on #autocomplete
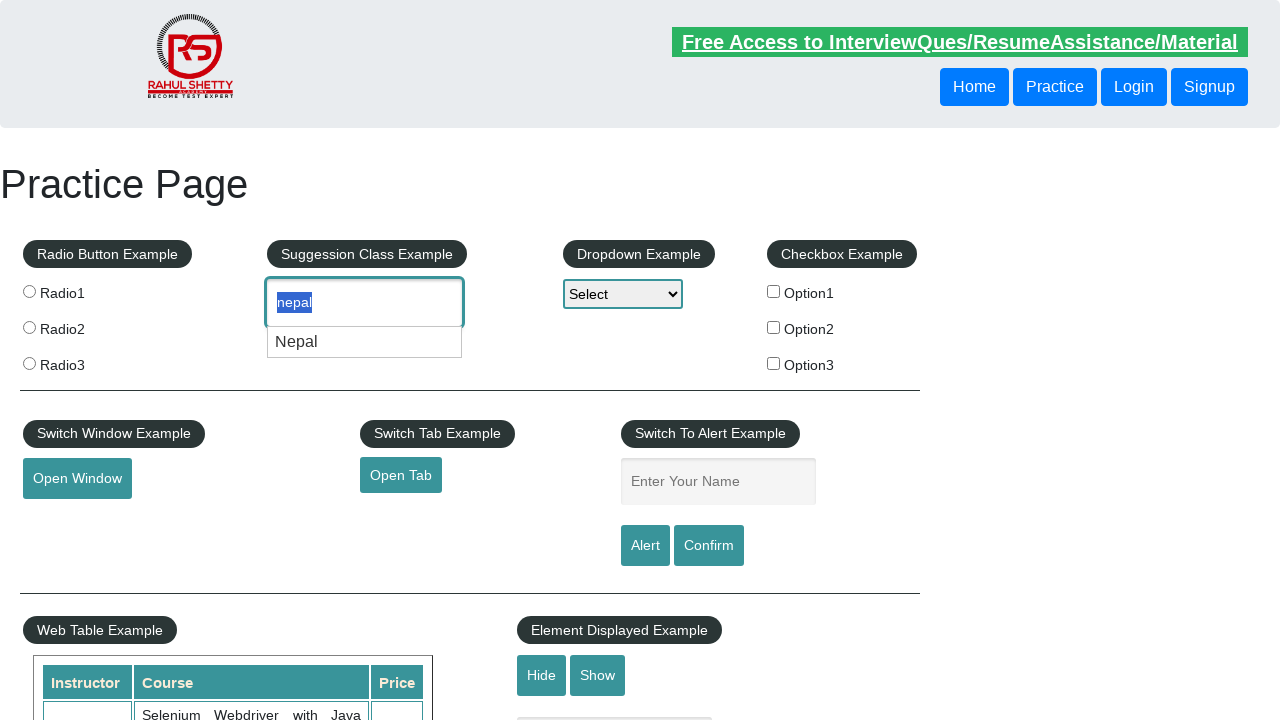

Right-clicked on the logo element at (190, 56) on .logoClass
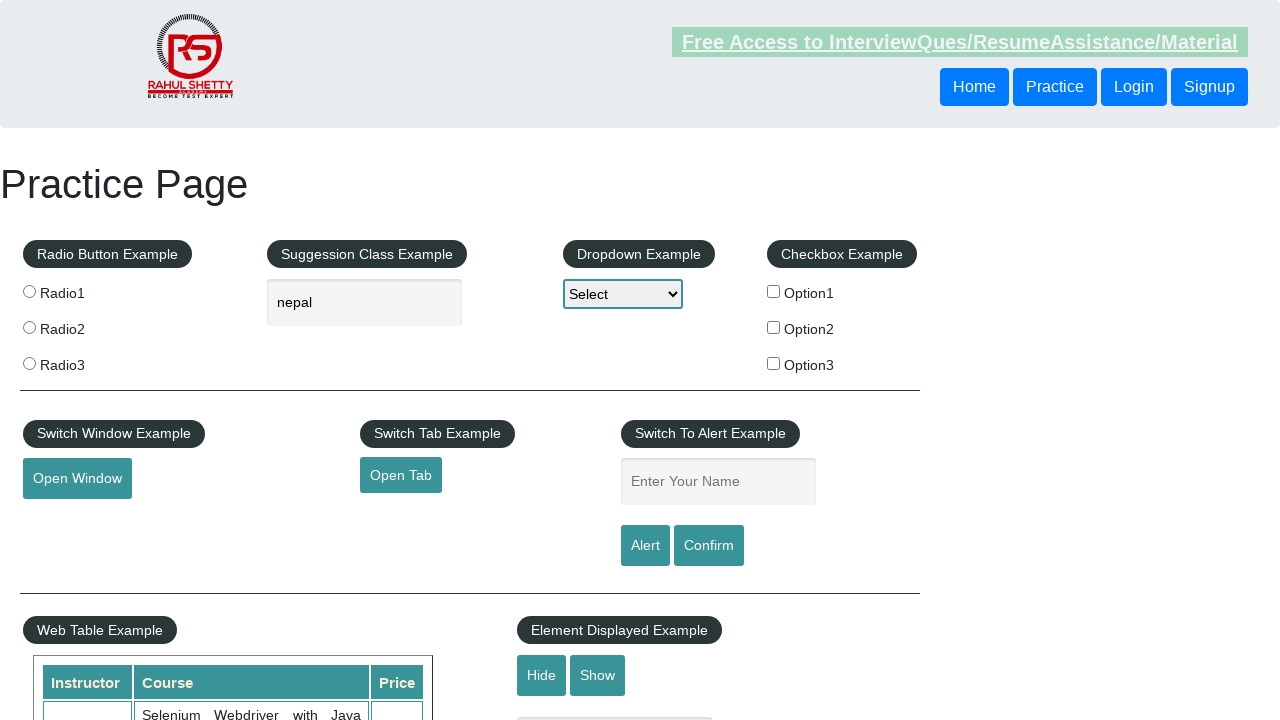

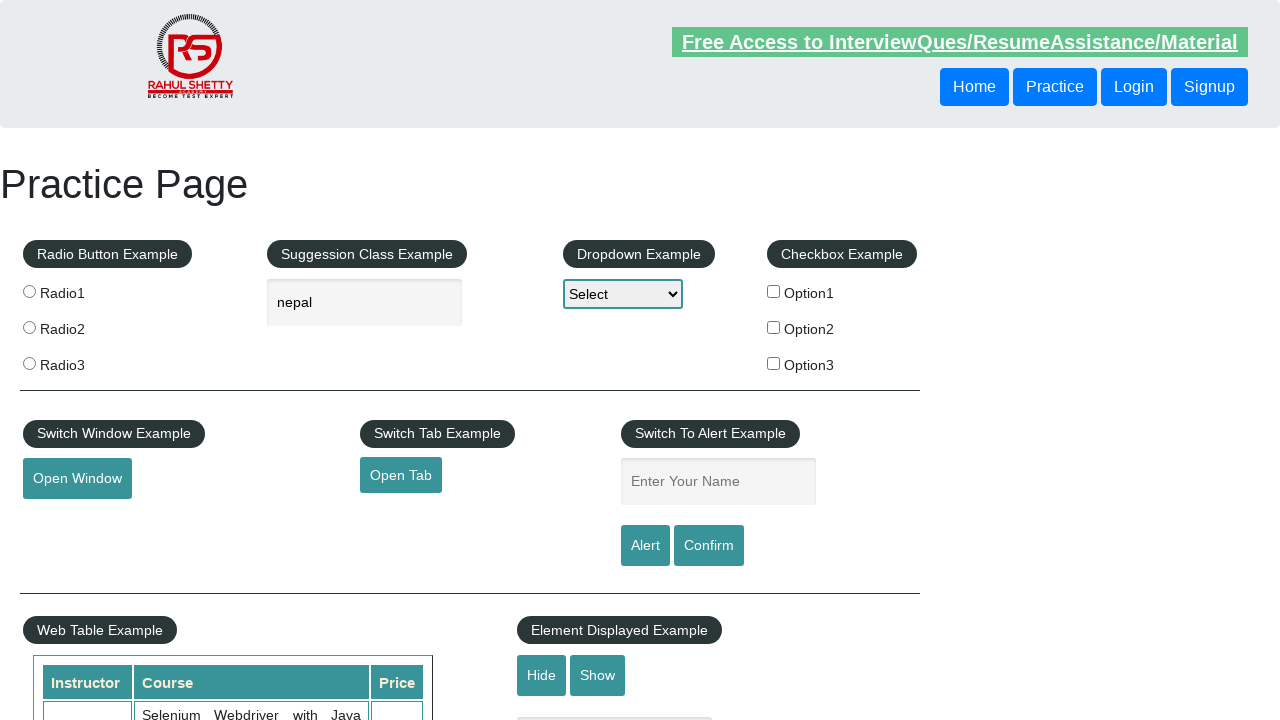